Tests drag and drop functionality on jQuery UI demo page by dragging an element to a drop target within an iframe

Starting URL: https://jqueryui.com/

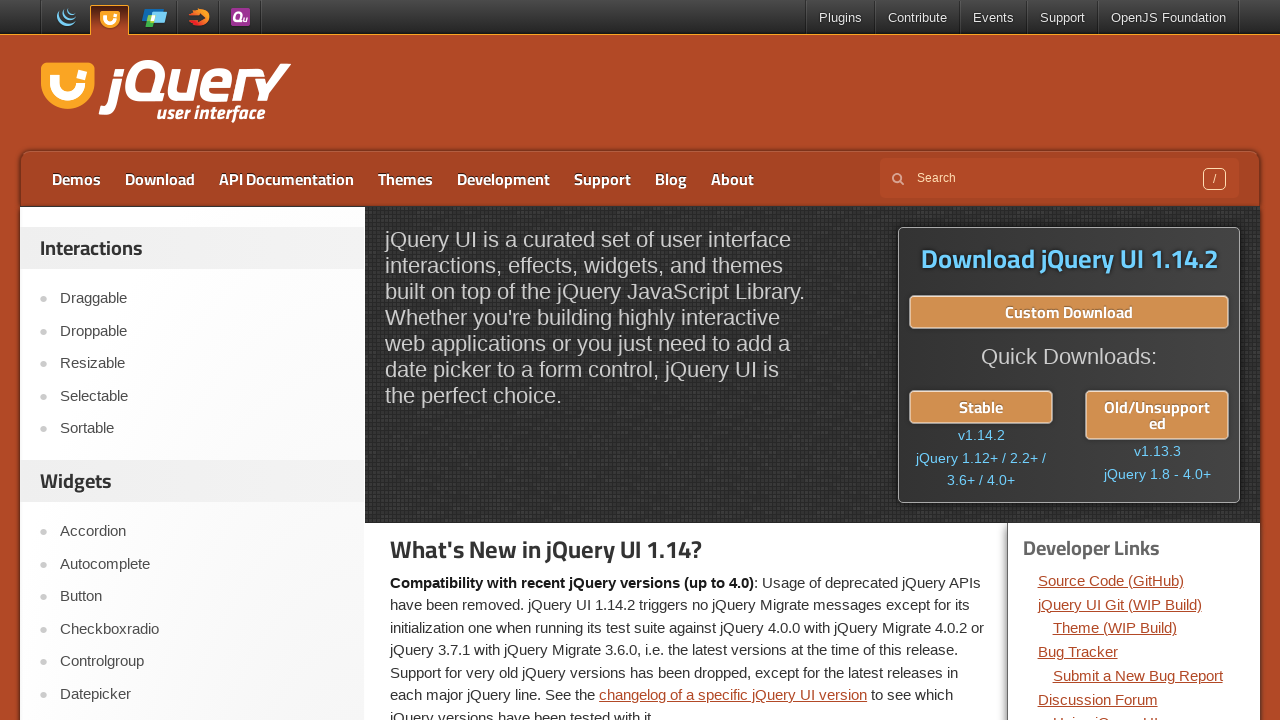

Clicked on the Droppable link to navigate to drag and drop demo at (202, 331) on a:text('Droppable')
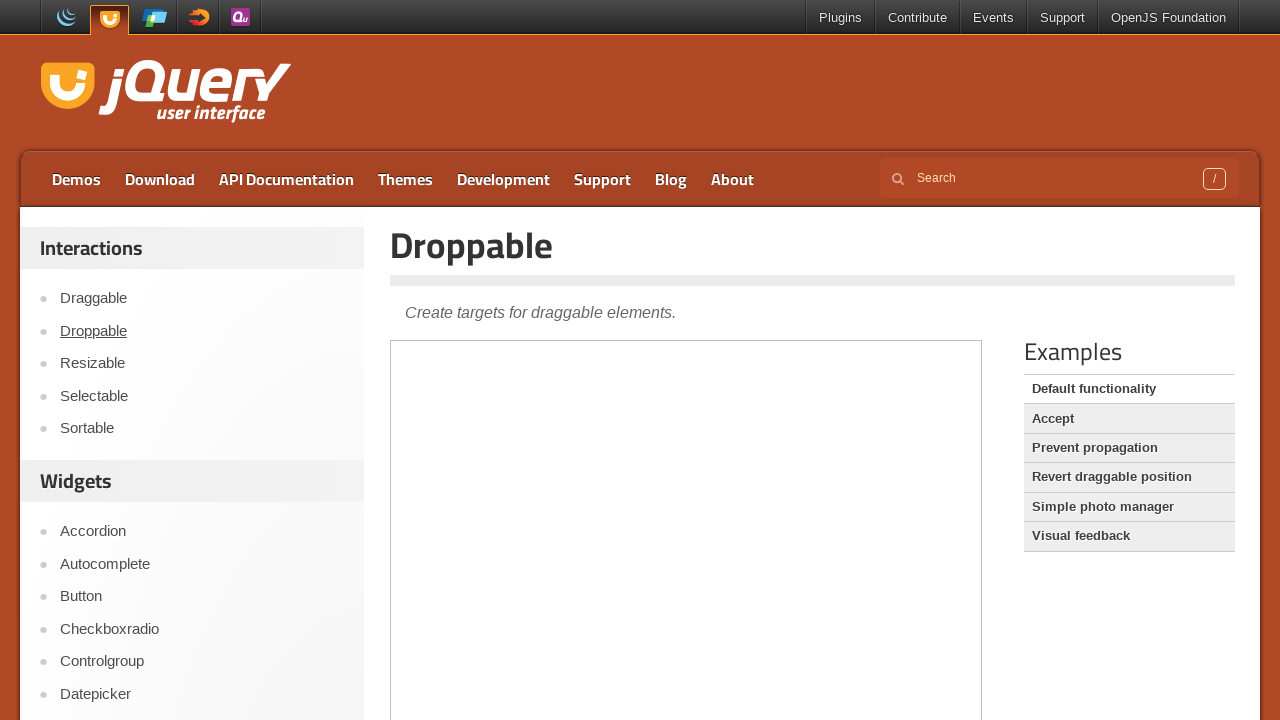

Located the demo iframe
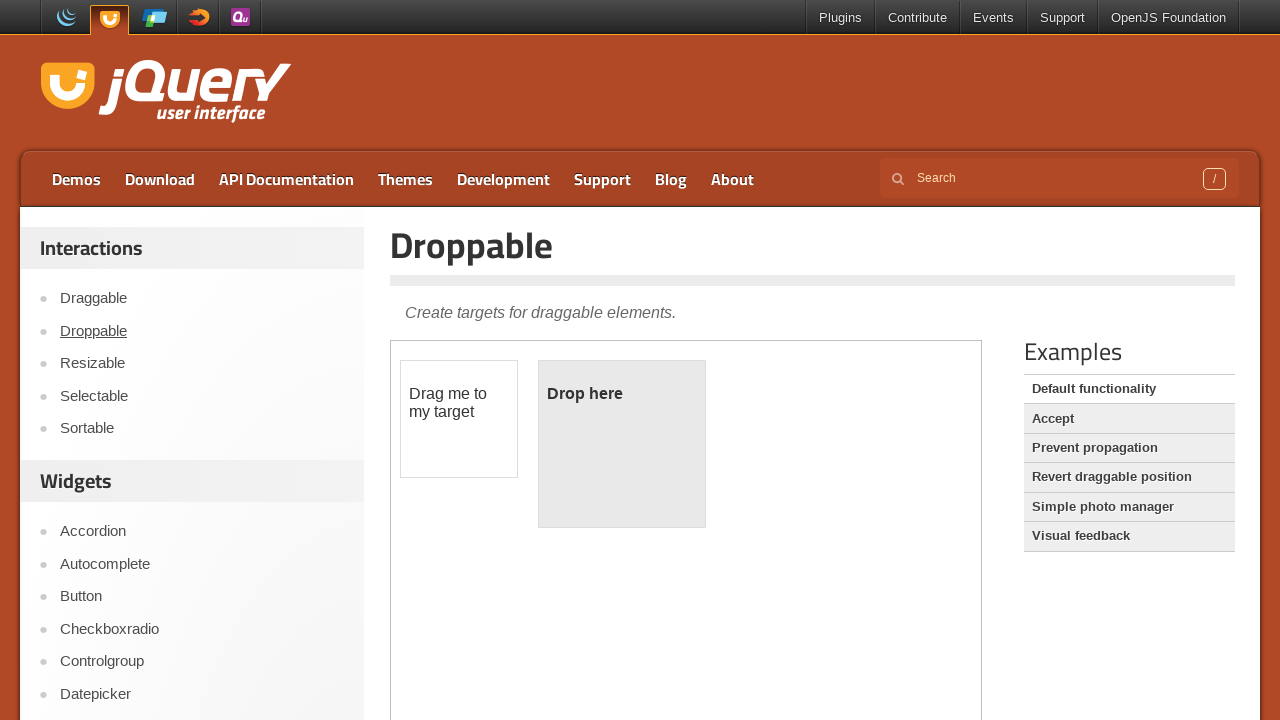

Located the draggable element 'Drag me to my target'
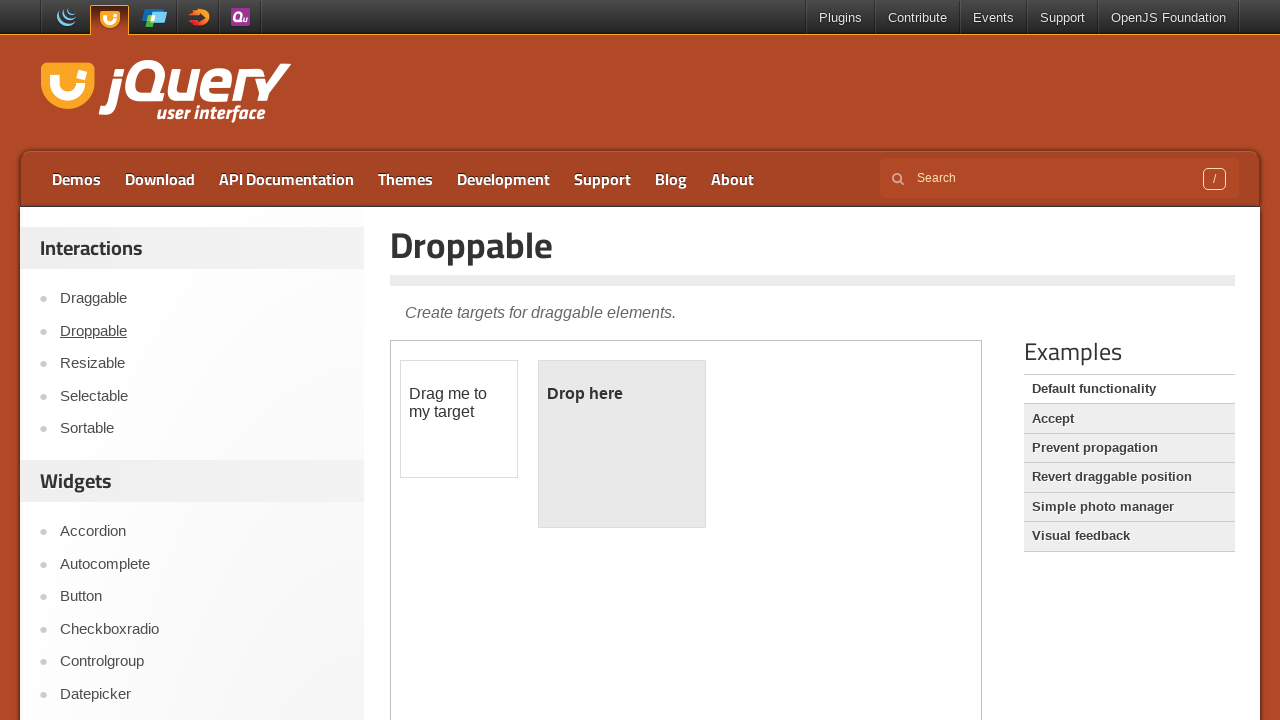

Located the drop target 'Drop here'
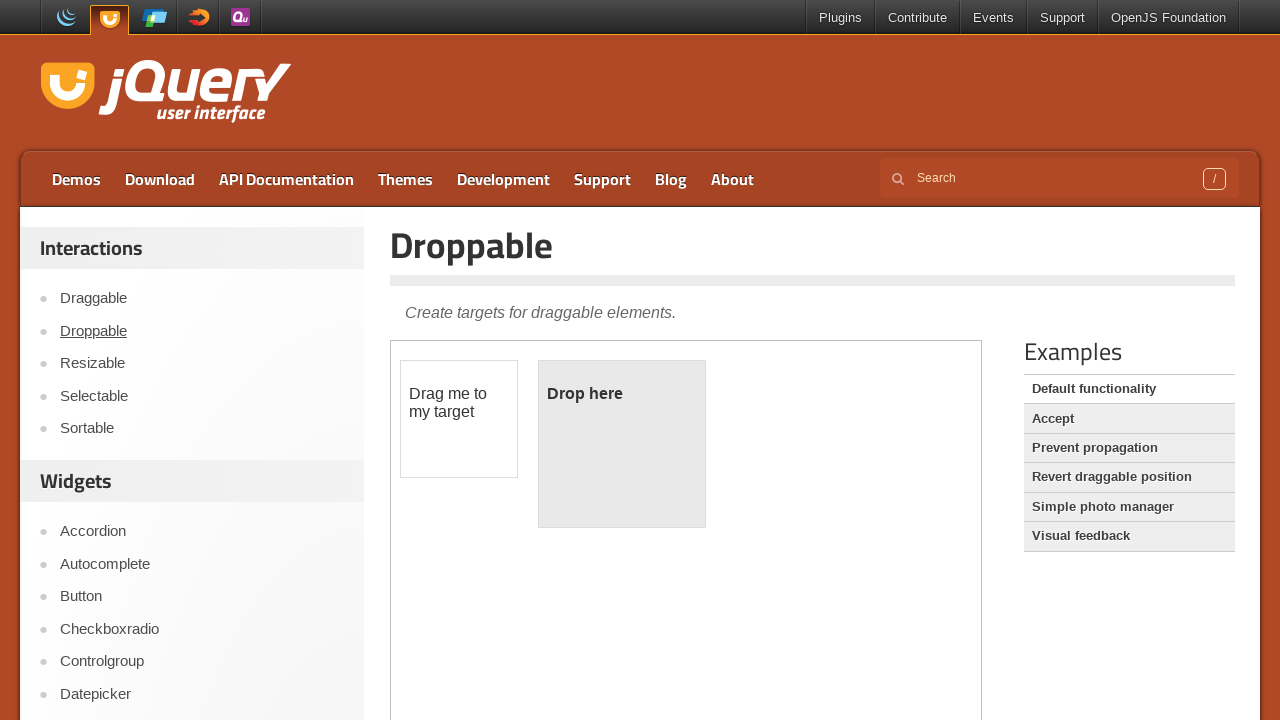

Performed drag and drop action from 'Drag me to my target' to 'Drop here' at (622, 394)
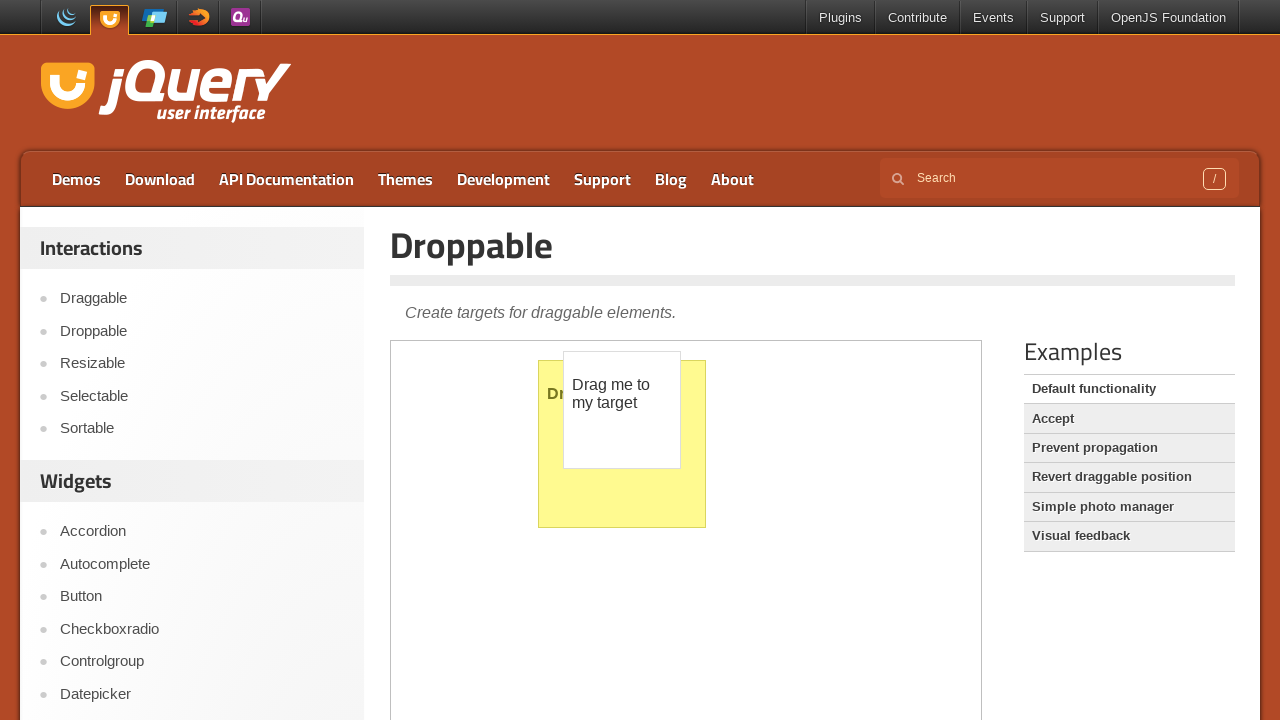

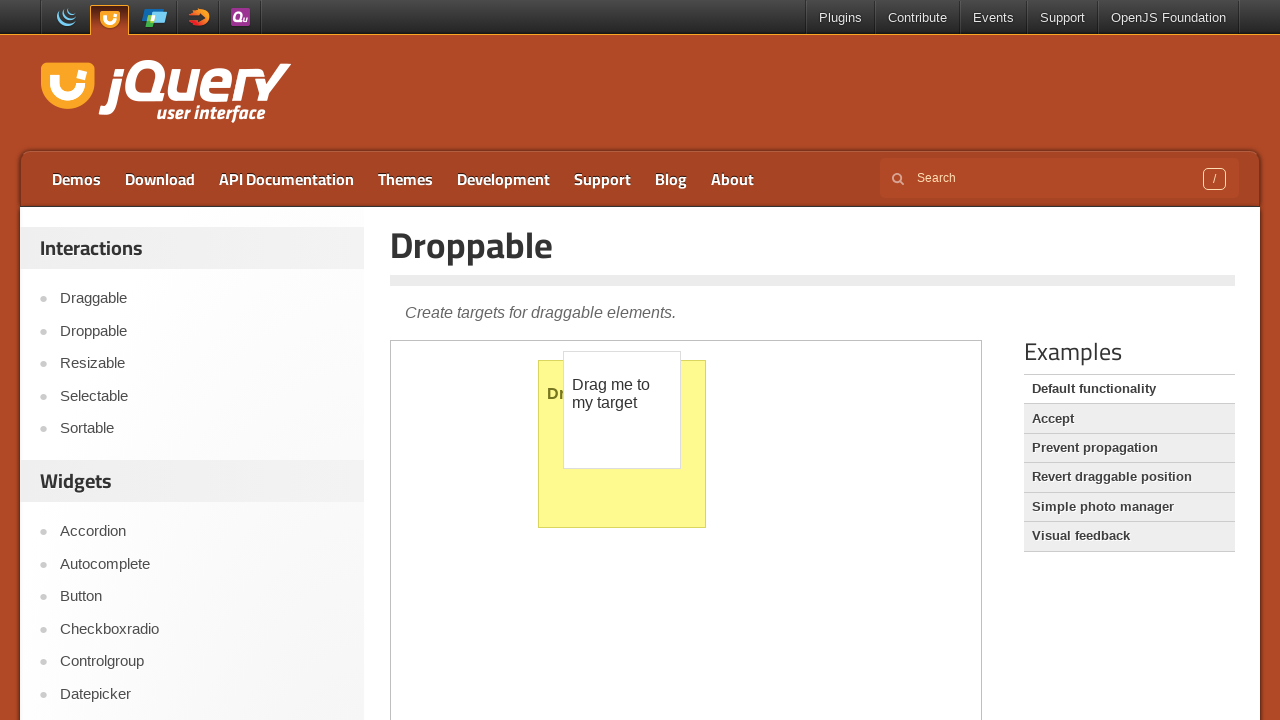